Tests iframe handling by entering values in a single iframe and a nested iframe within an iframe

Starting URL: http://demo.automationtesting.in/Frames.html

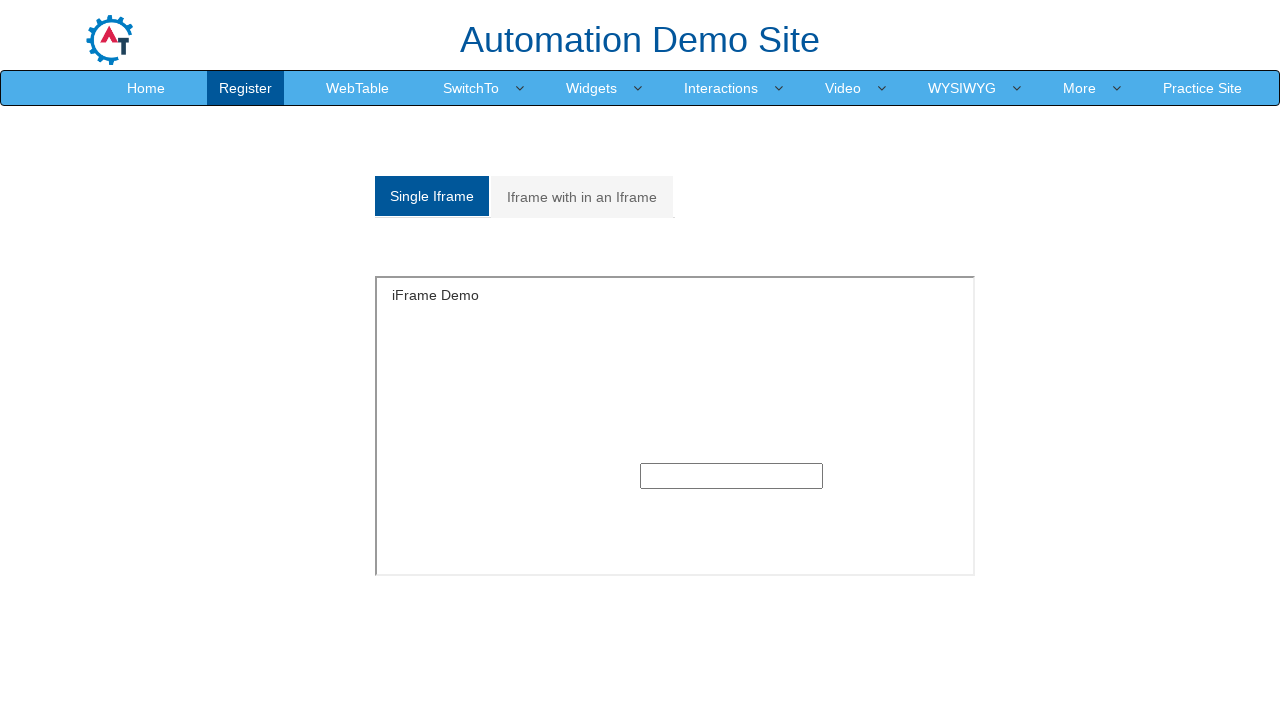

Clicked on 'Single Iframe' tab at (432, 196) on a[href='#Single']
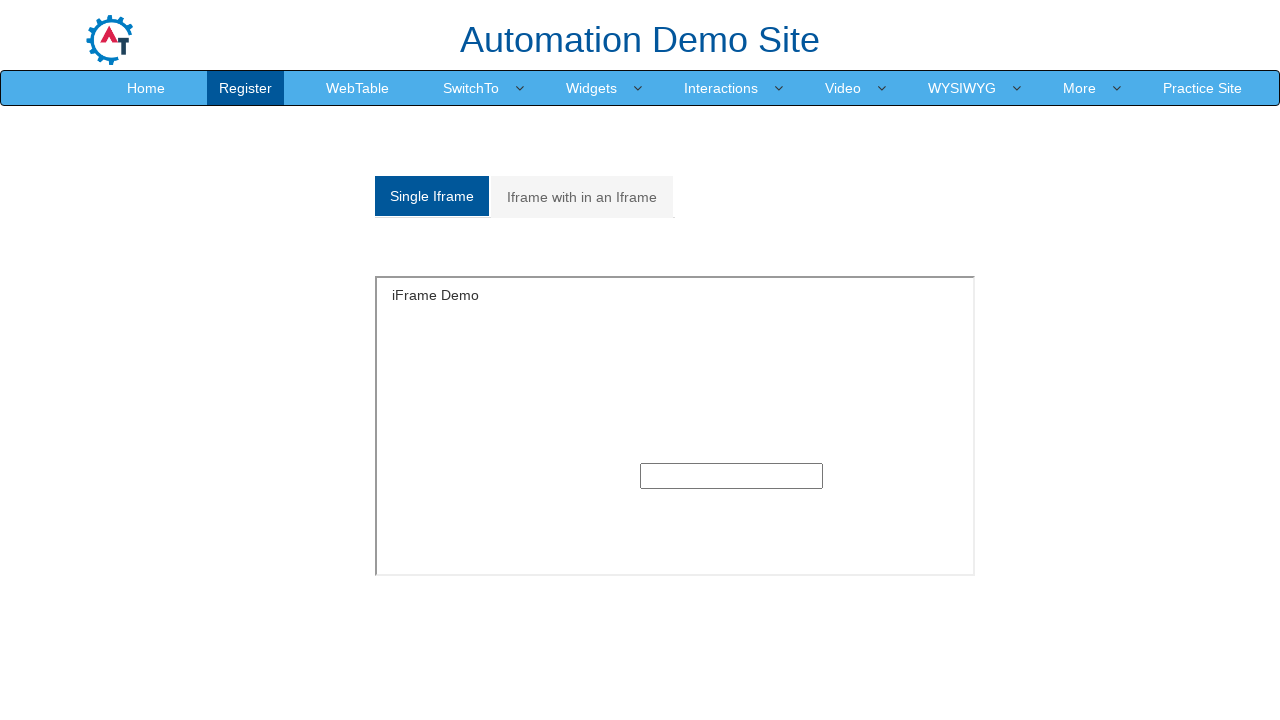

Waited 500ms for tab content to load
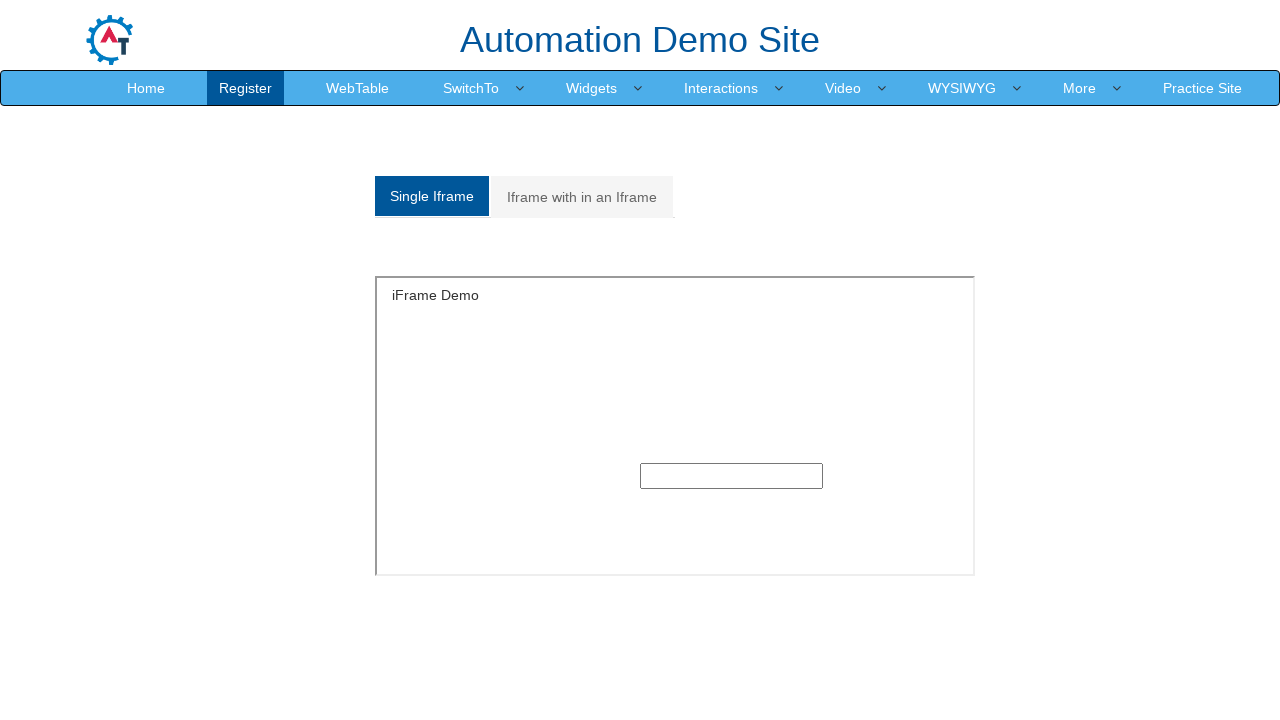

Located single iframe element
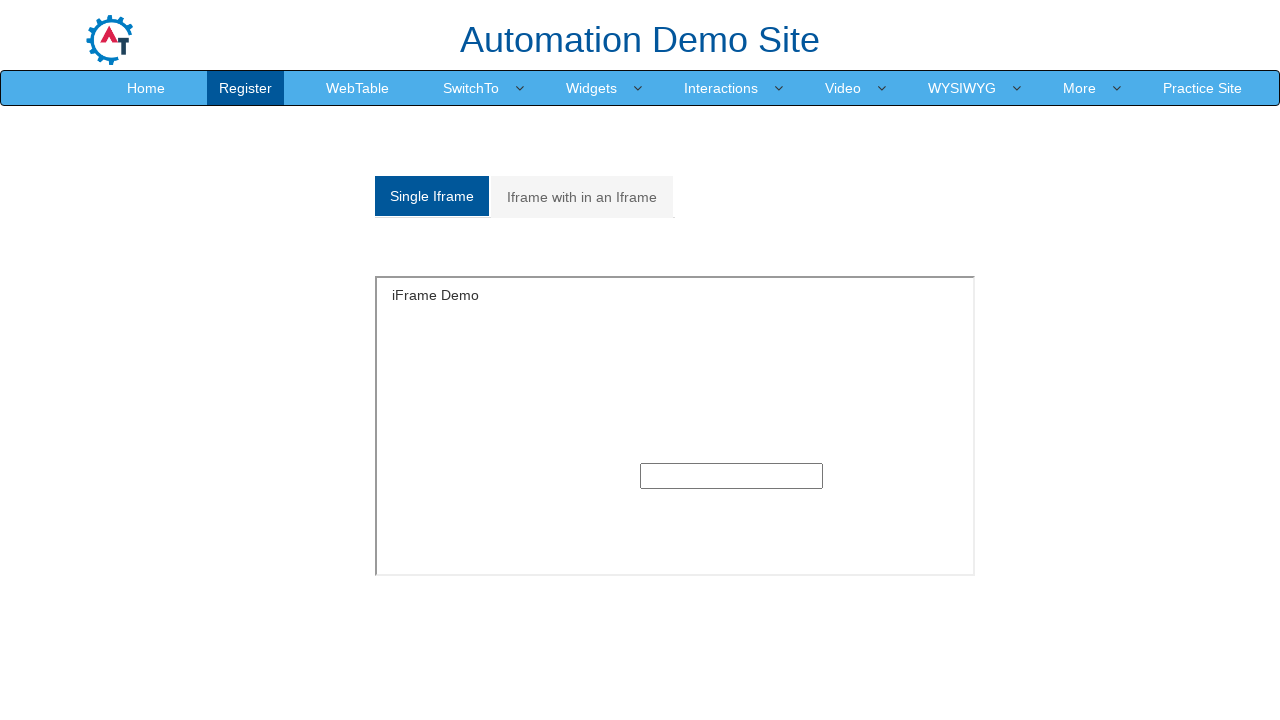

Entered 'Test value in single iframe' into text input in single iframe on iframe[src='SingleFrame.html'] >> internal:control=enter-frame >> input[type='te
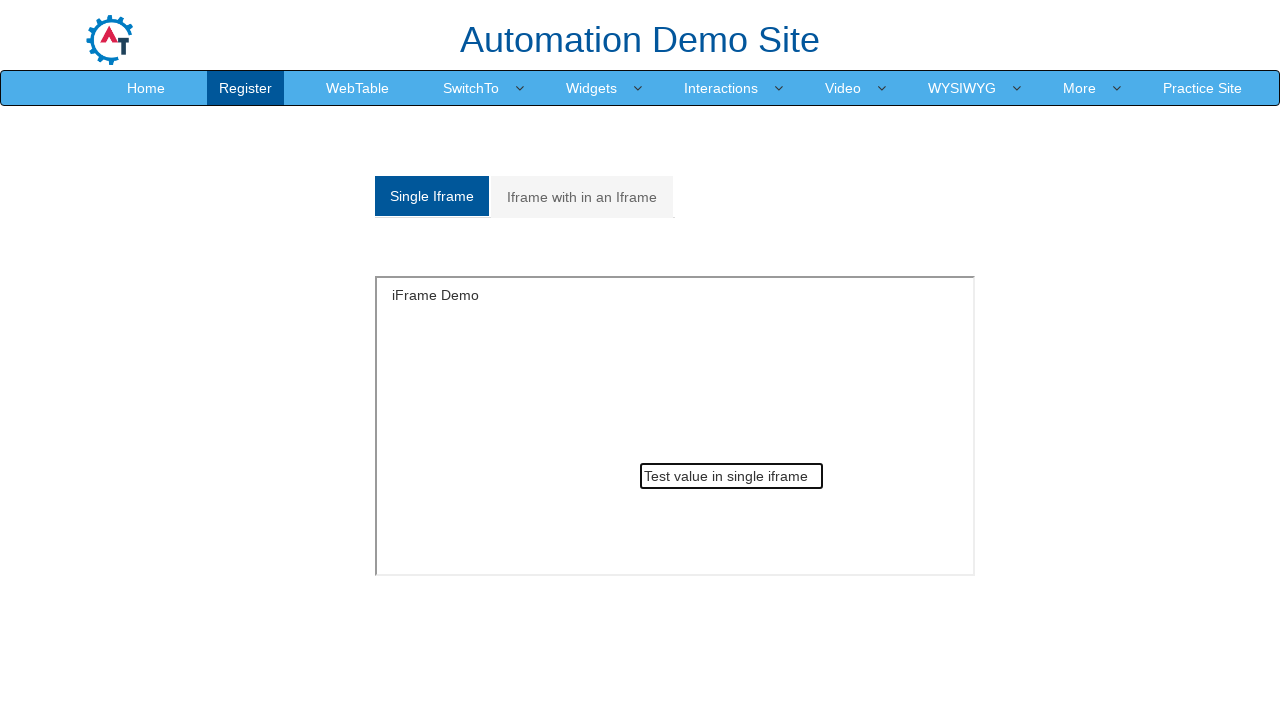

Clicked on 'Iframe with in an Iframe' tab at (582, 197) on a[href='#Multiple']
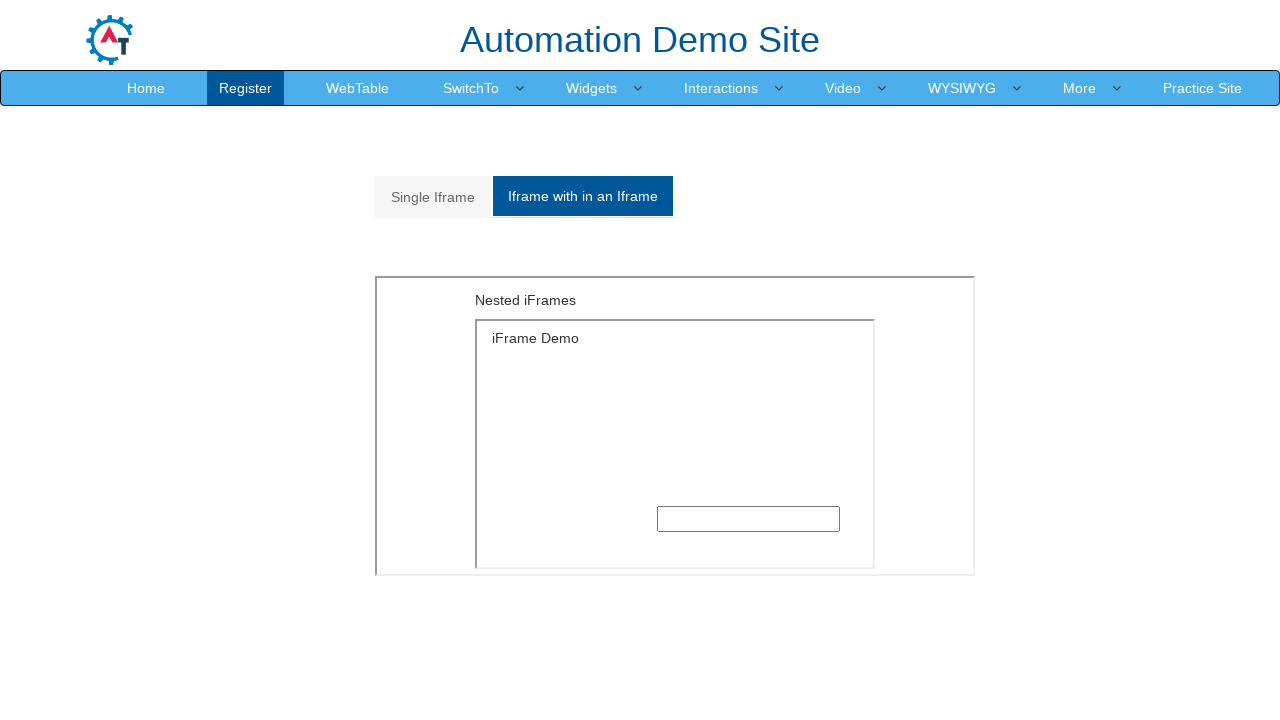

Waited 500ms for nested iframe tab content to load
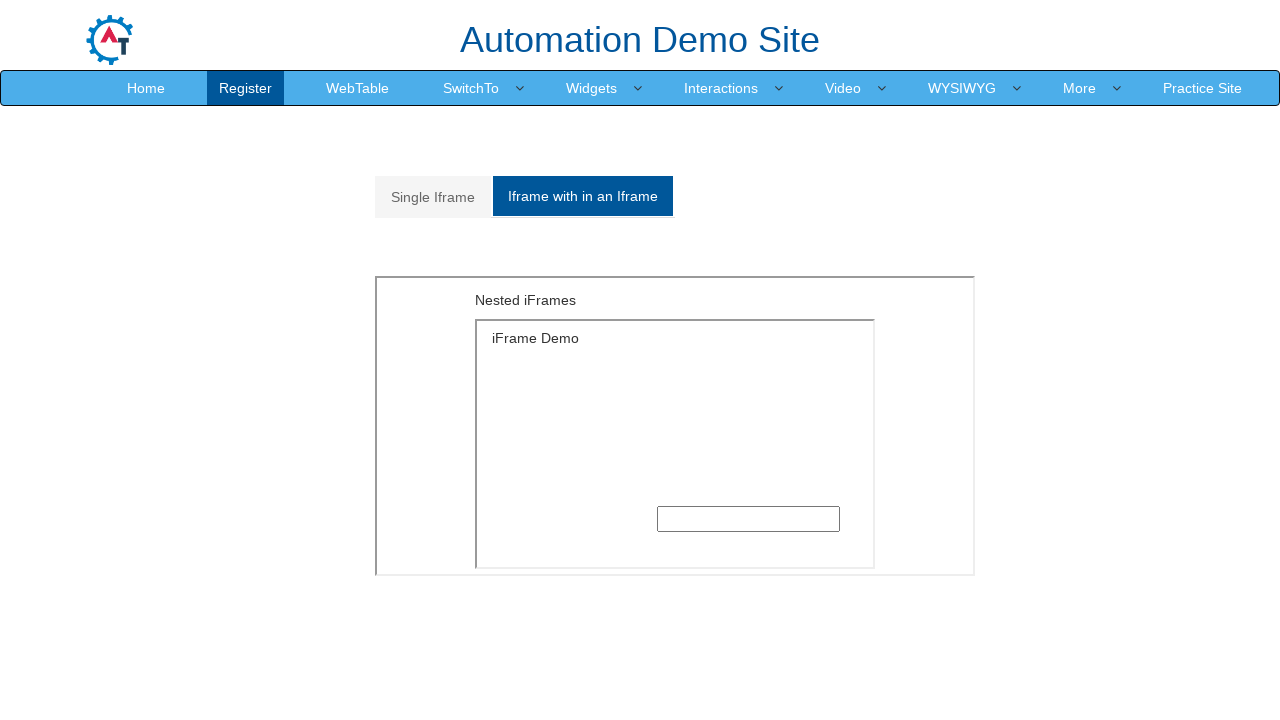

Located outer iframe element
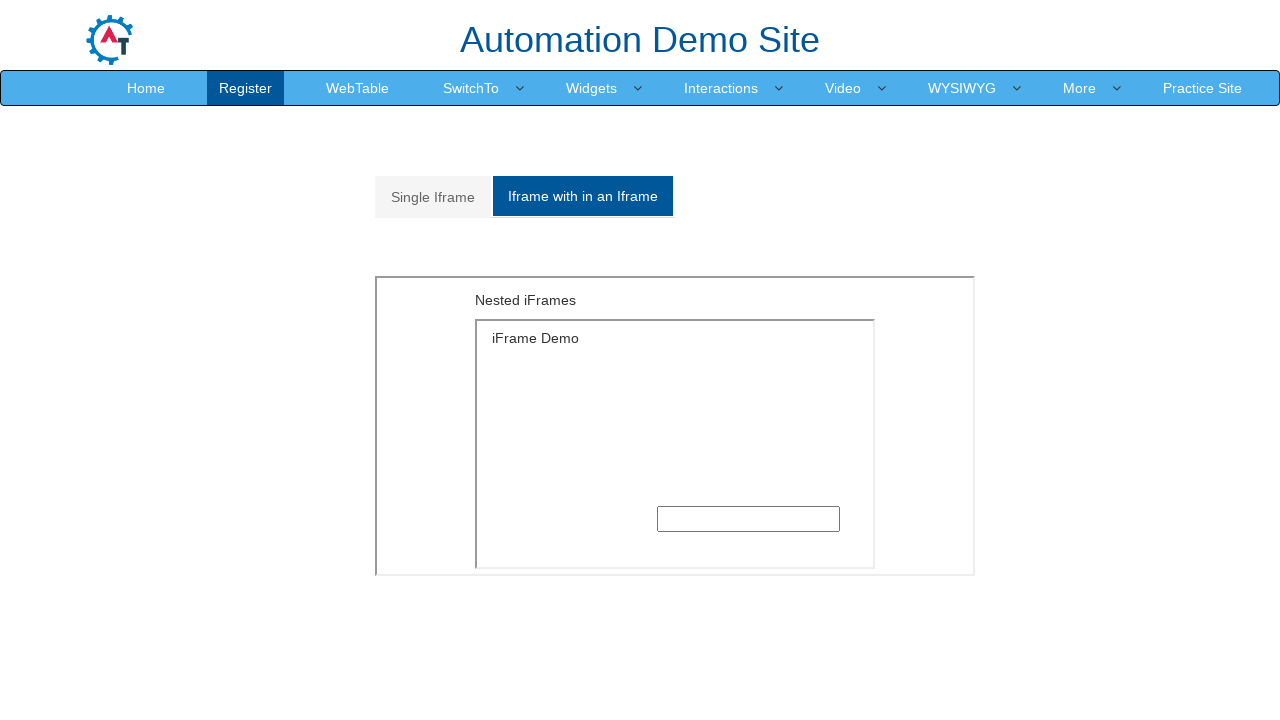

Located inner iframe element nested within outer iframe
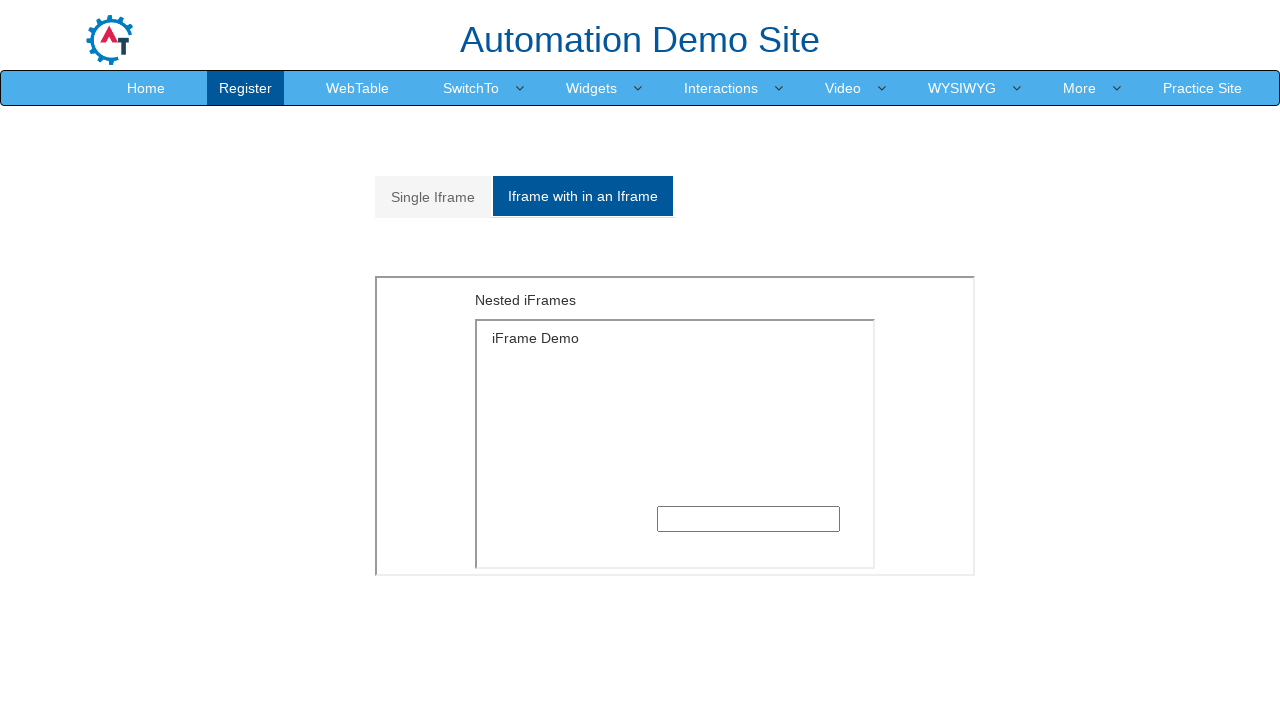

Entered 'Test value in nested iframe' into text input in nested iframe on iframe[src='MultipleFrames.html'] >> internal:control=enter-frame >> iframe[src=
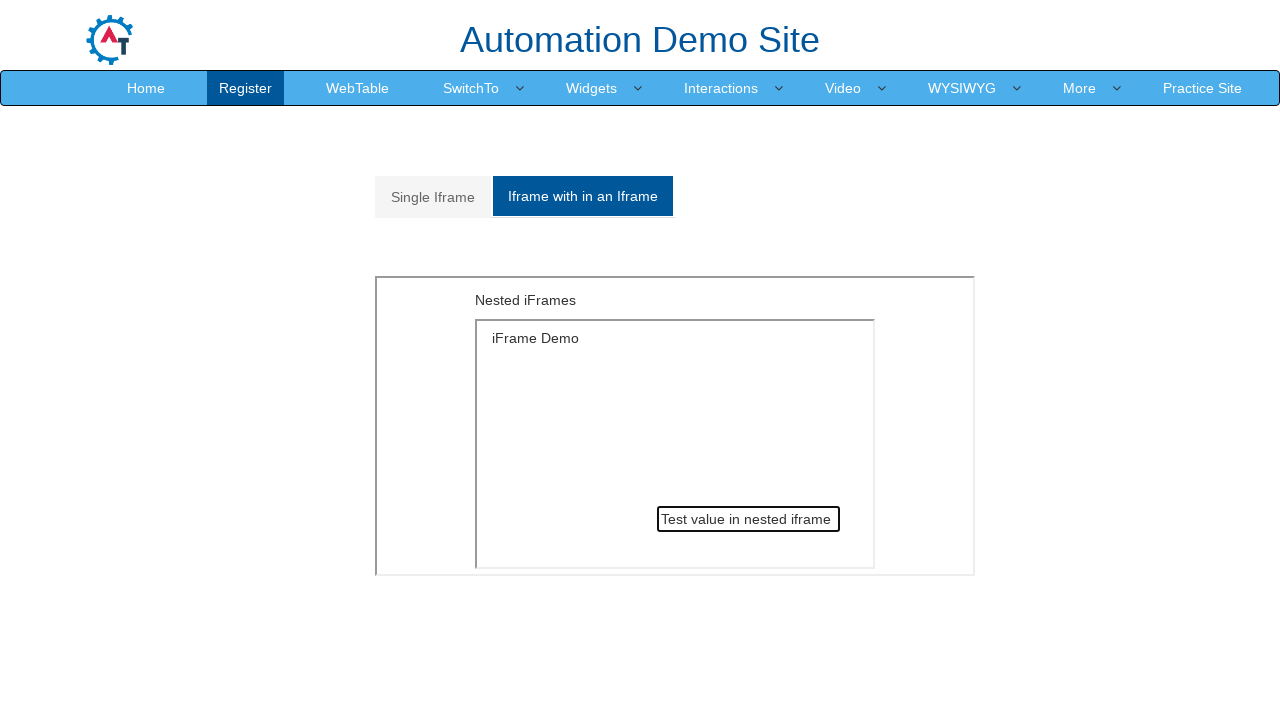

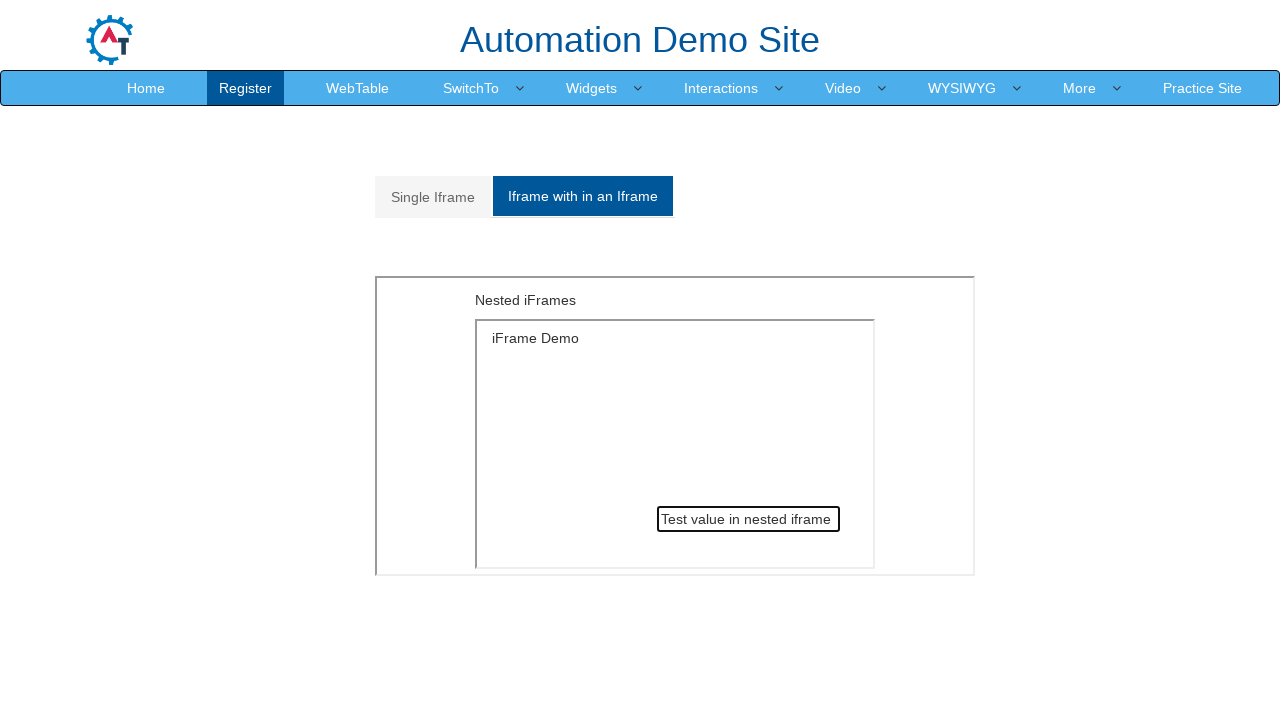